Tests dropdown functionality by verifying the default selected value in a simple dropdown menu

Starting URL: http://practice.cydeo.com/

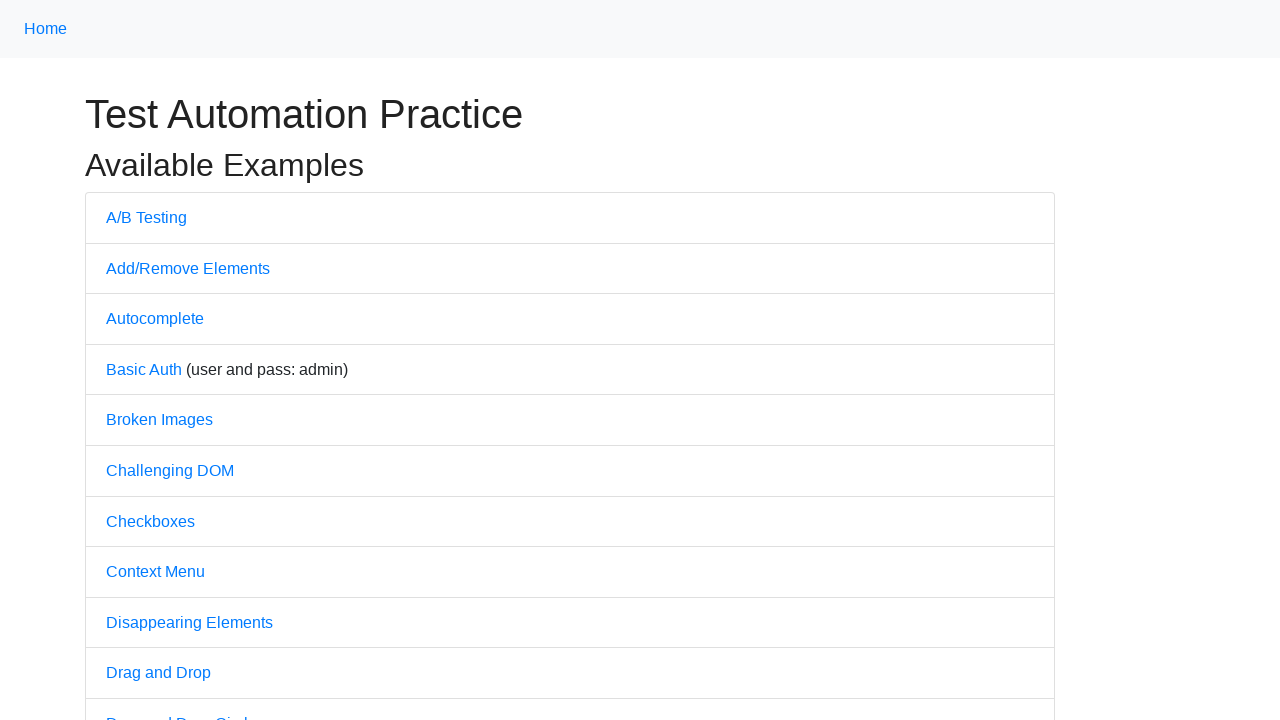

Clicked on Dropdown link at (143, 360) on text=Dropdown
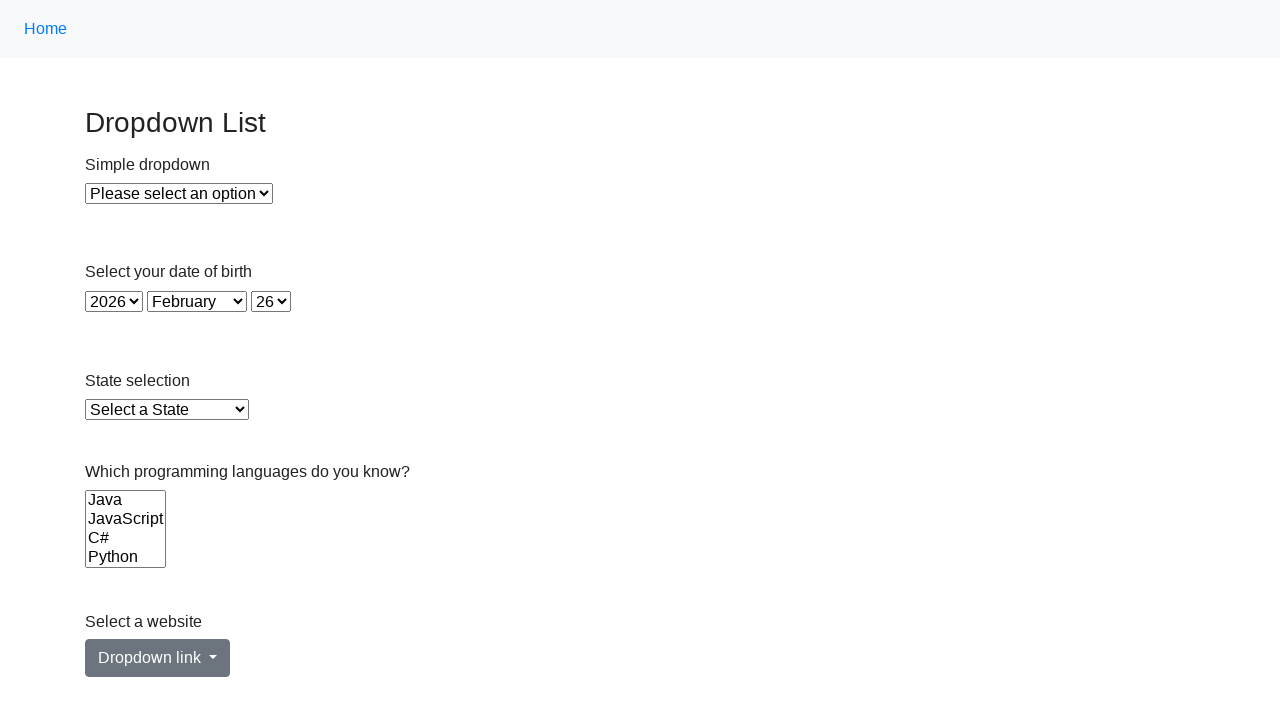

Located dropdown element with id 'dropdown'
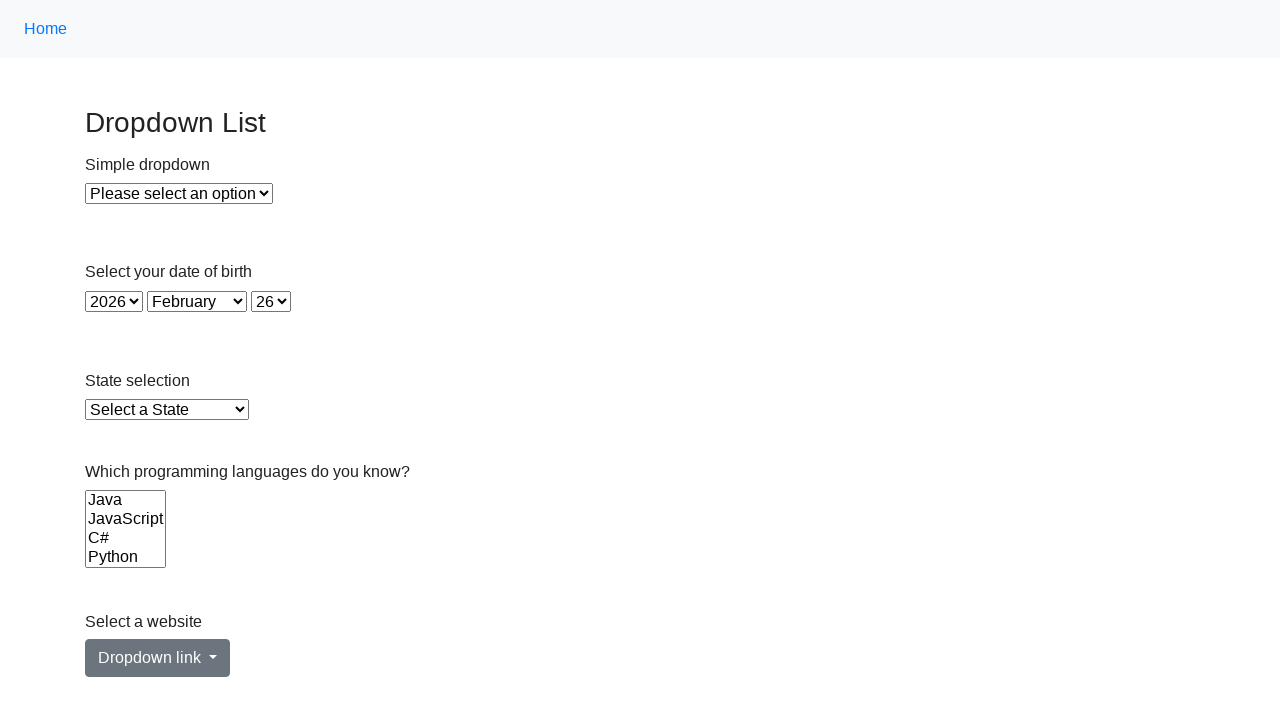

Located the currently selected option in dropdown
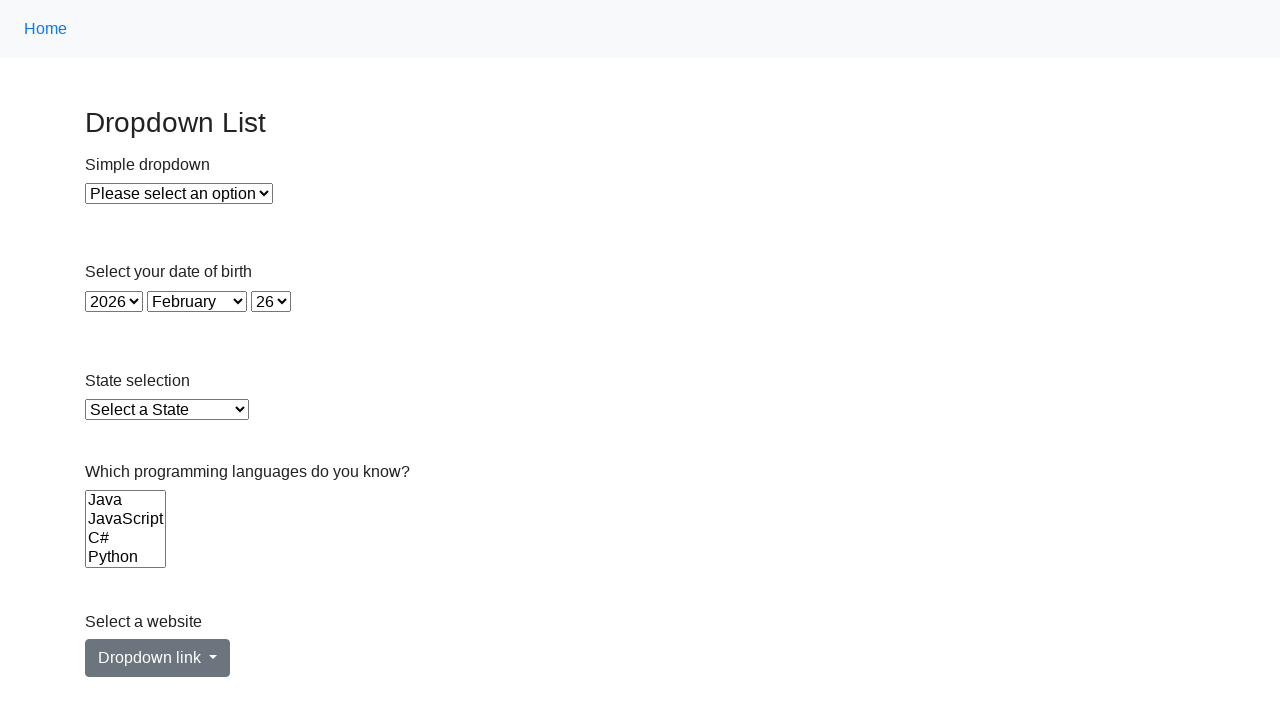

Verified default selected value is 'Please select an option'
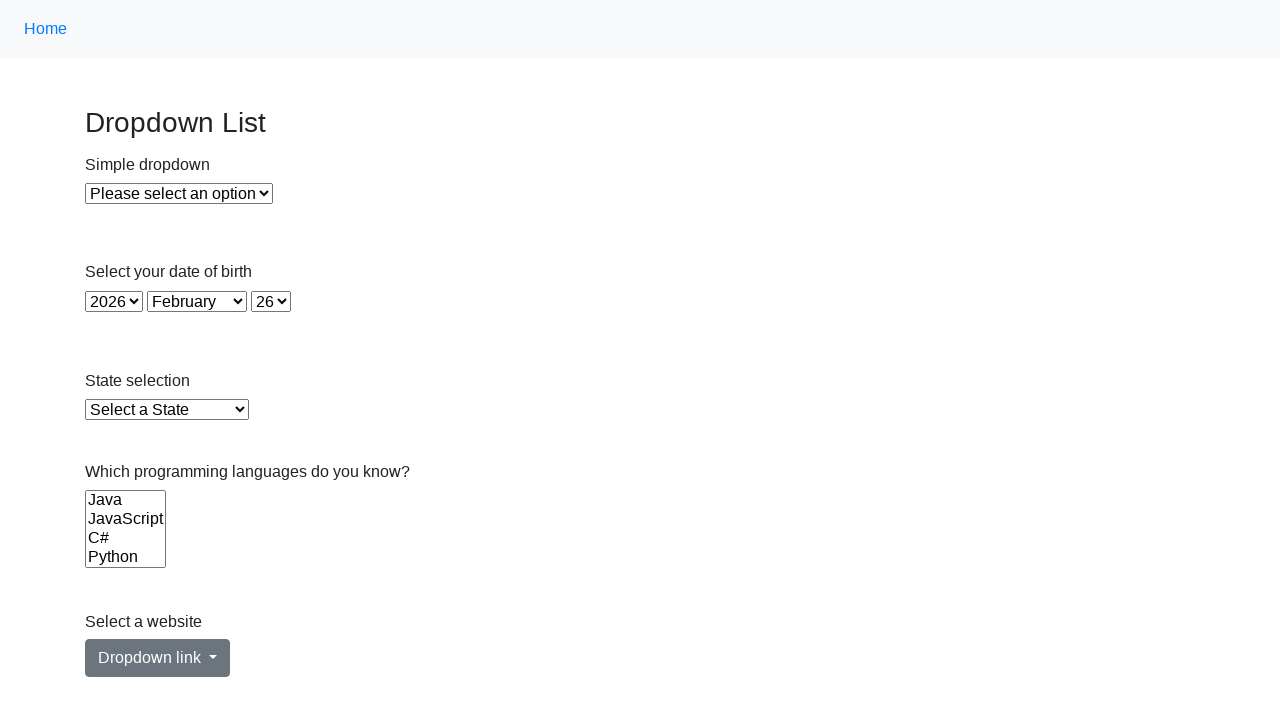

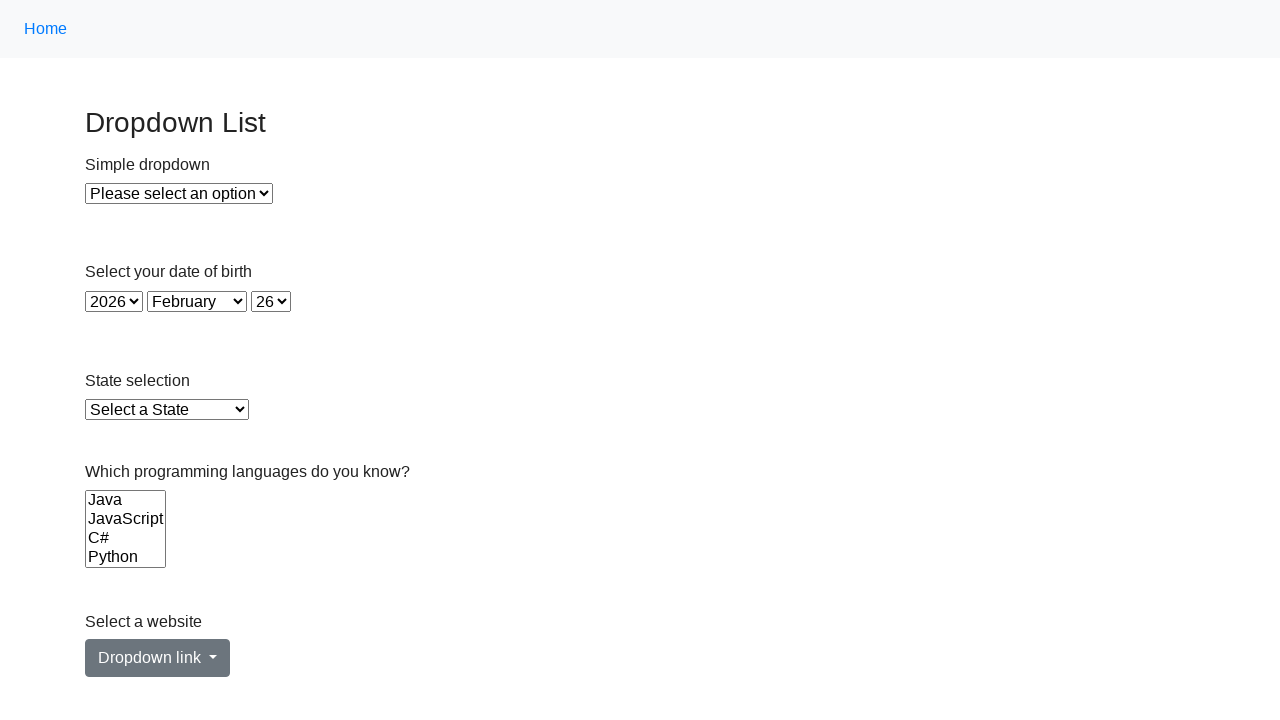